Tests JavaScript confirmation alert handling by clicking a button to trigger an alert, accepting it, and verifying the result text on the page

Starting URL: http://the-internet.herokuapp.com/javascript_alerts

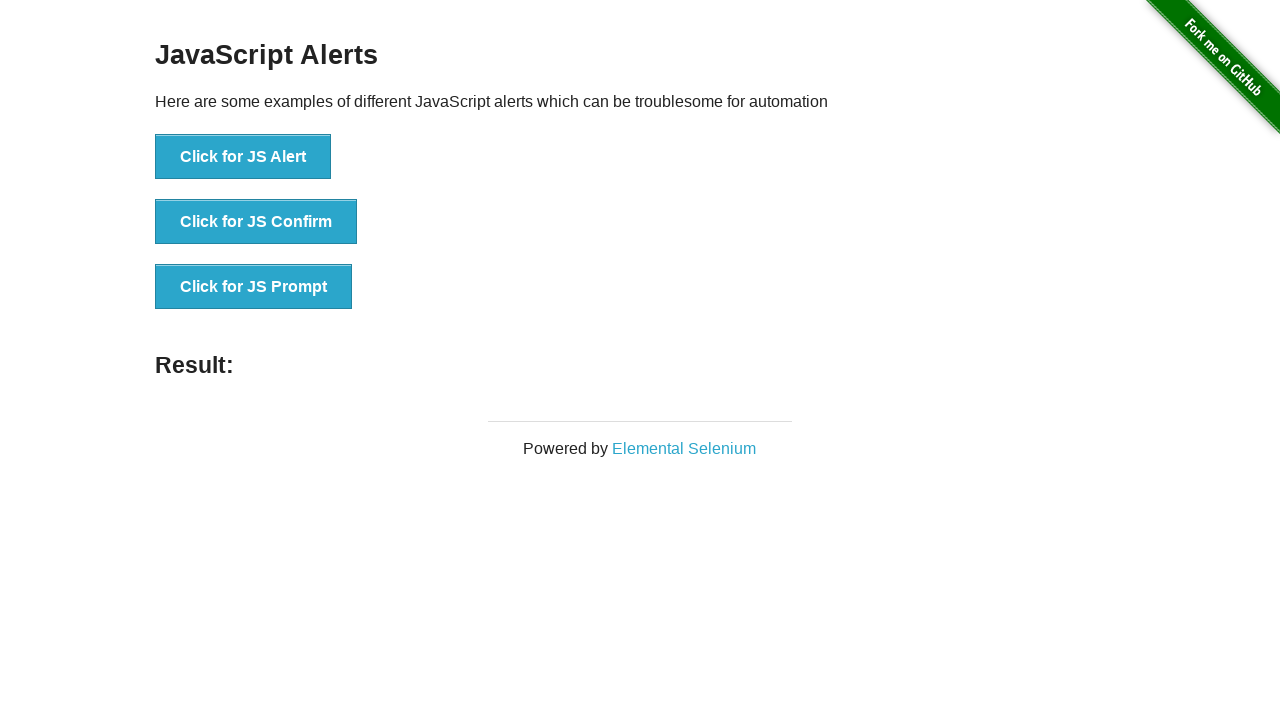

Clicked the second button to trigger JavaScript confirmation alert at (256, 222) on ul > li:nth-child(2) > button
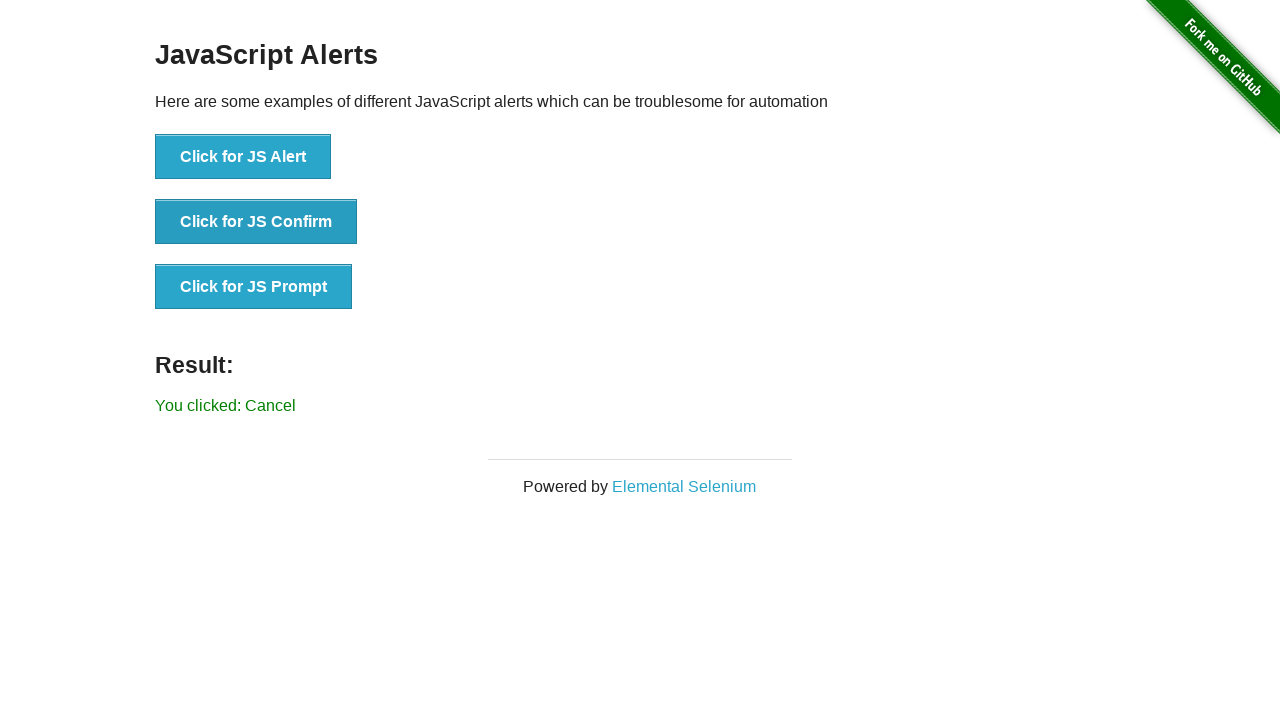

Registered dialog handler to accept alerts
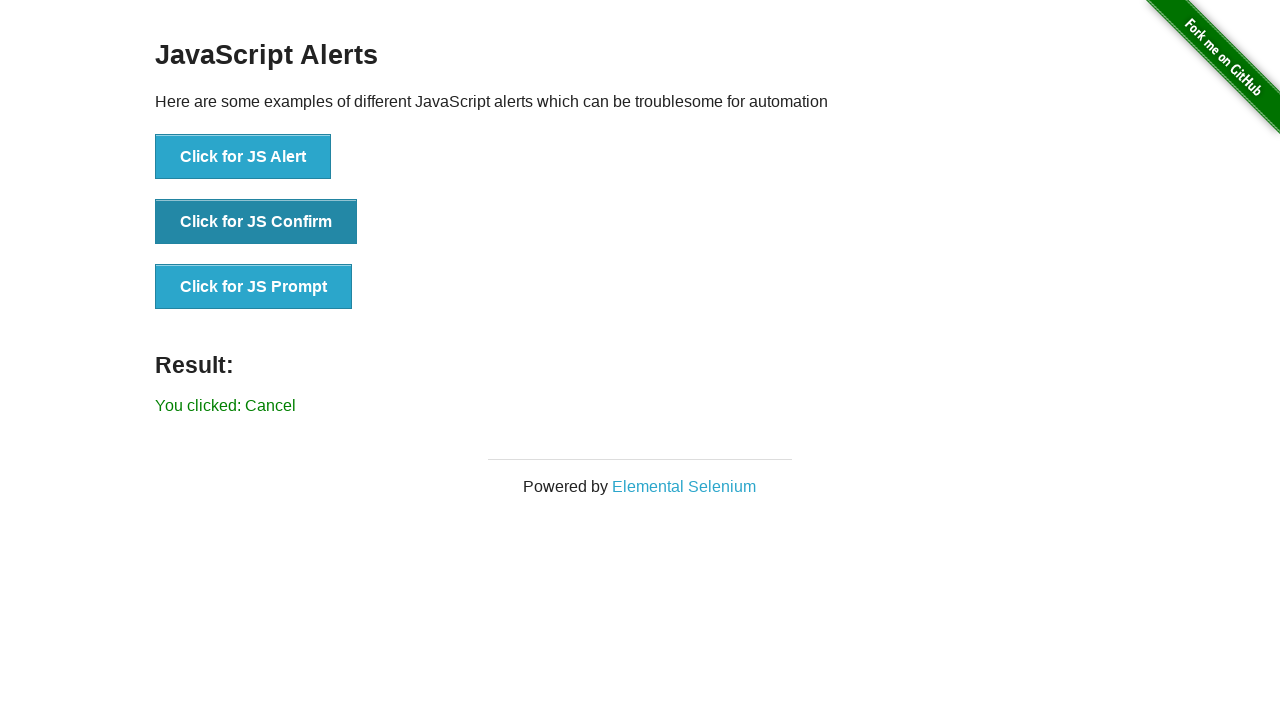

Re-registered one-time dialog handler
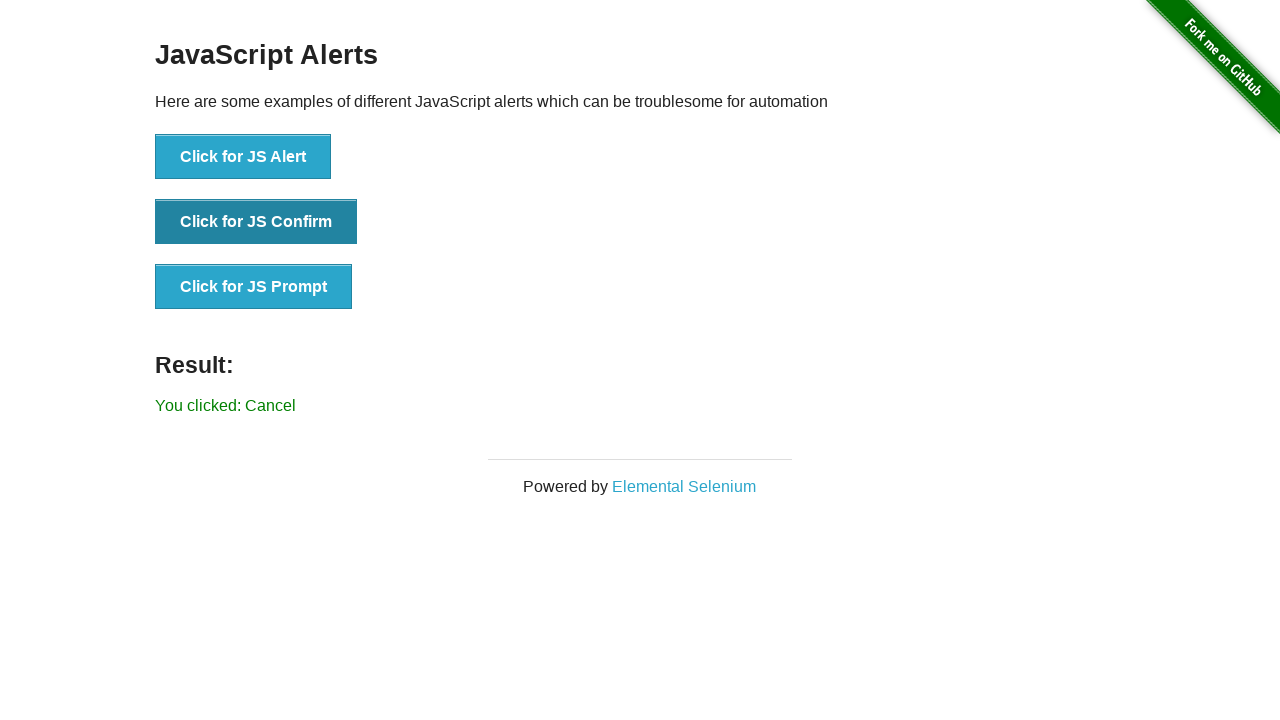

Clicked the second button again to trigger confirmation alert at (256, 222) on ul > li:nth-child(2) > button
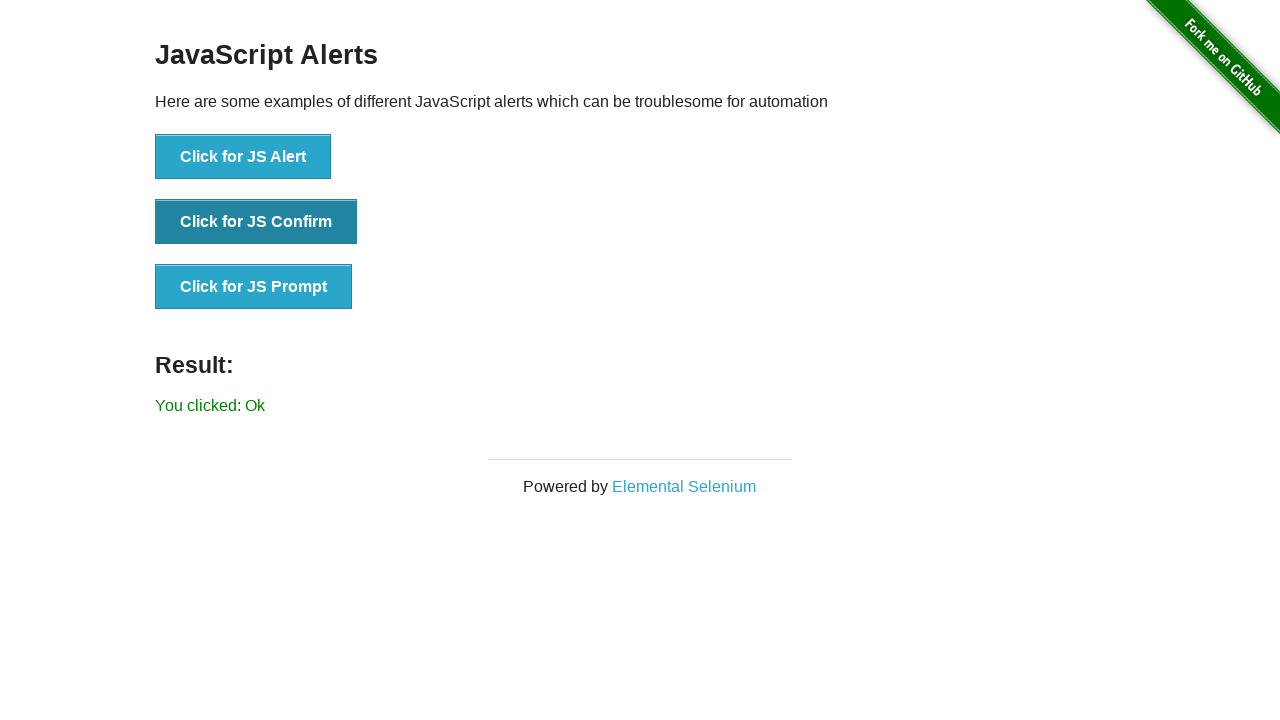

Result text element loaded
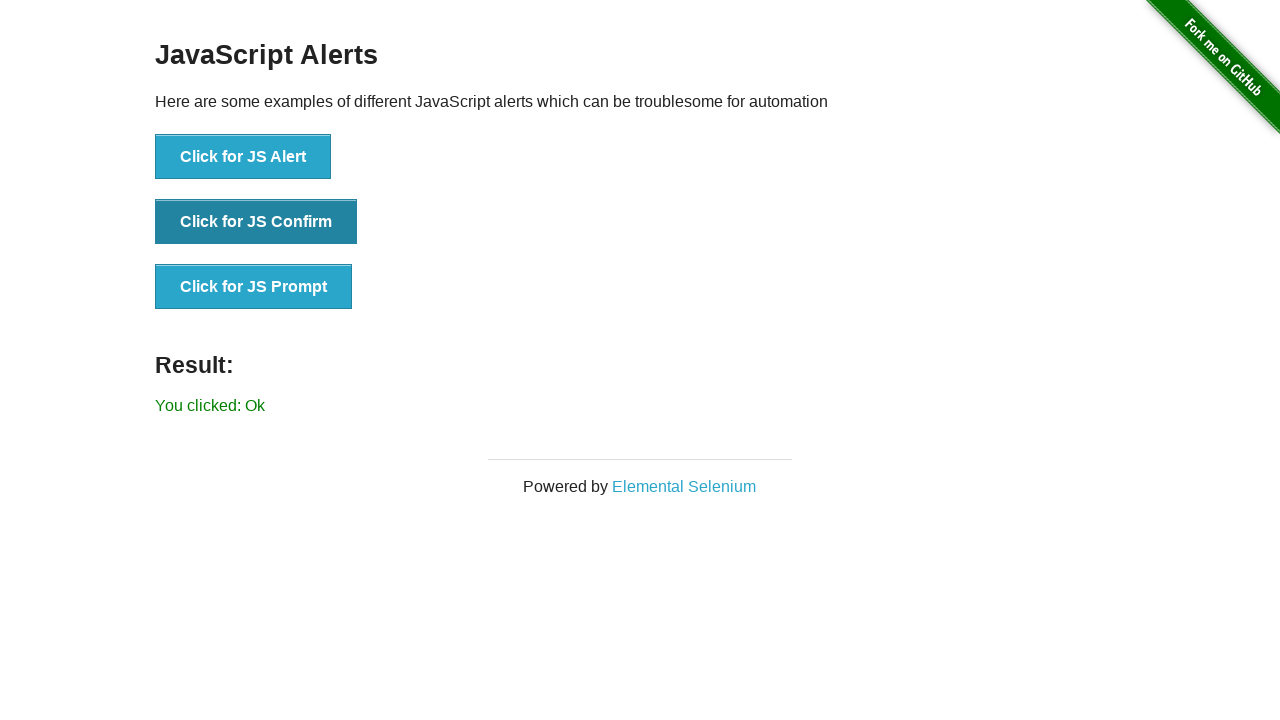

Retrieved result text: 'You clicked: Ok'
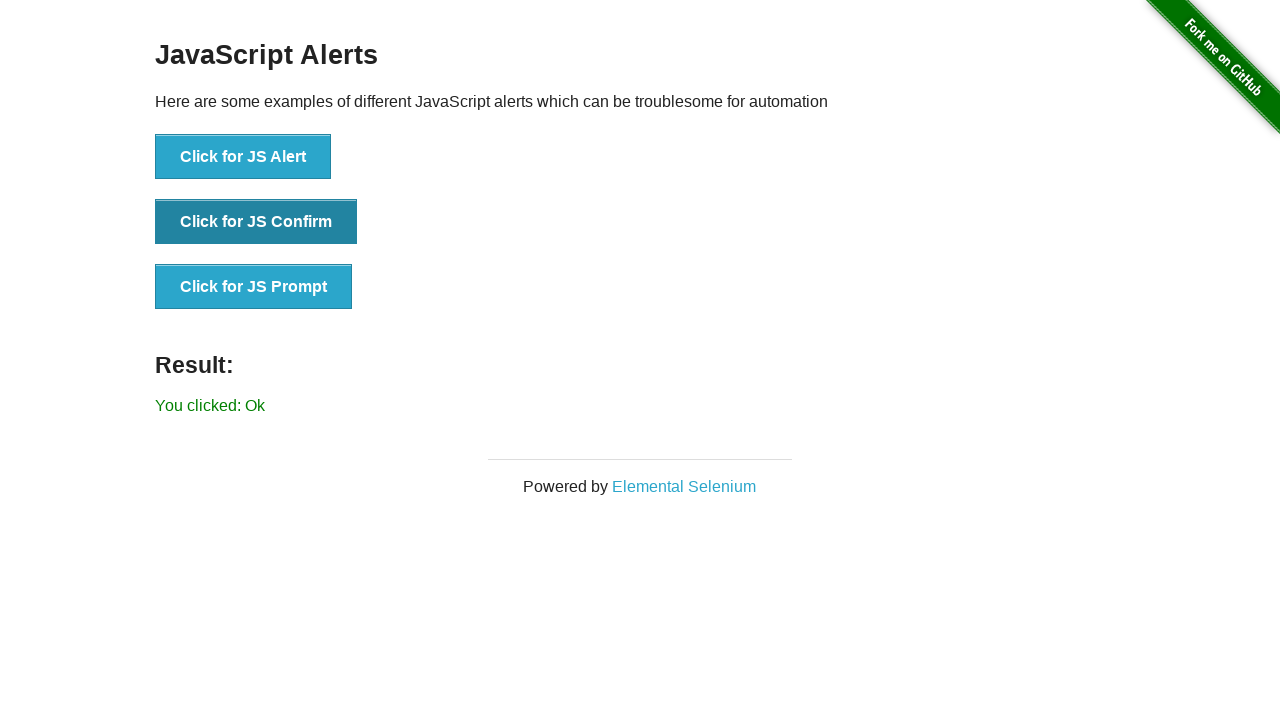

Verified result text matches expected value 'You clicked: Ok'
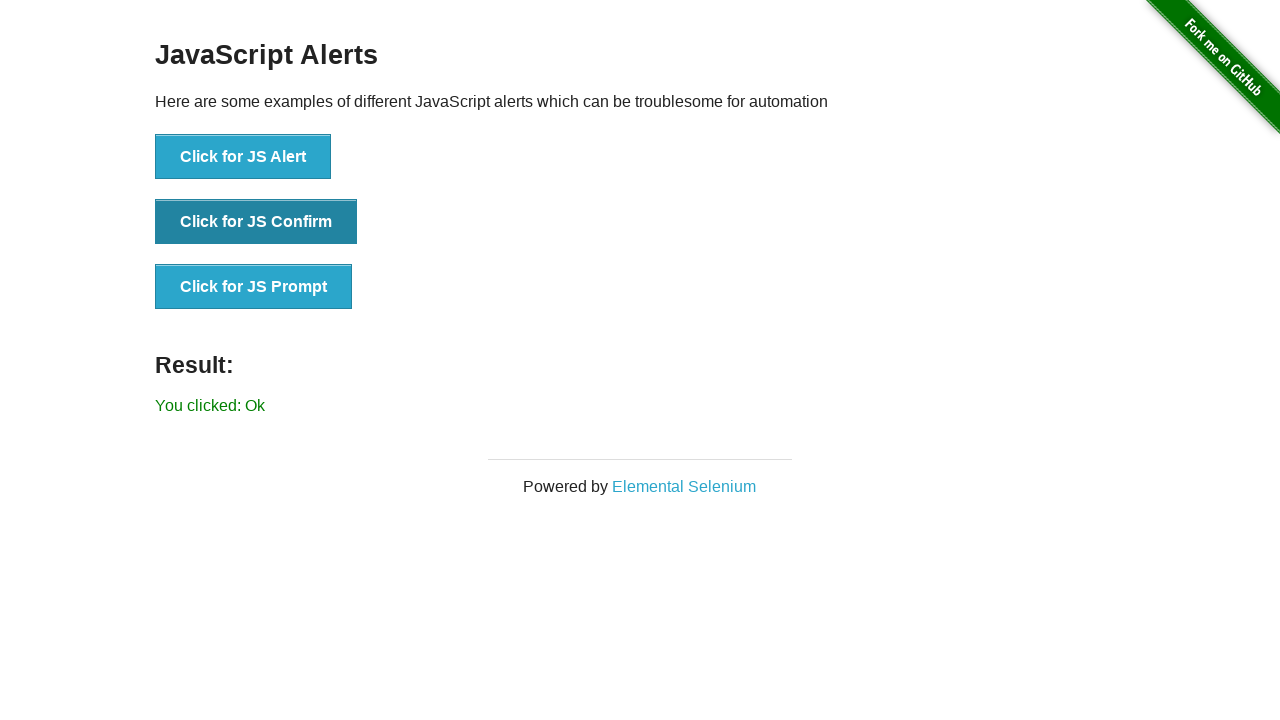

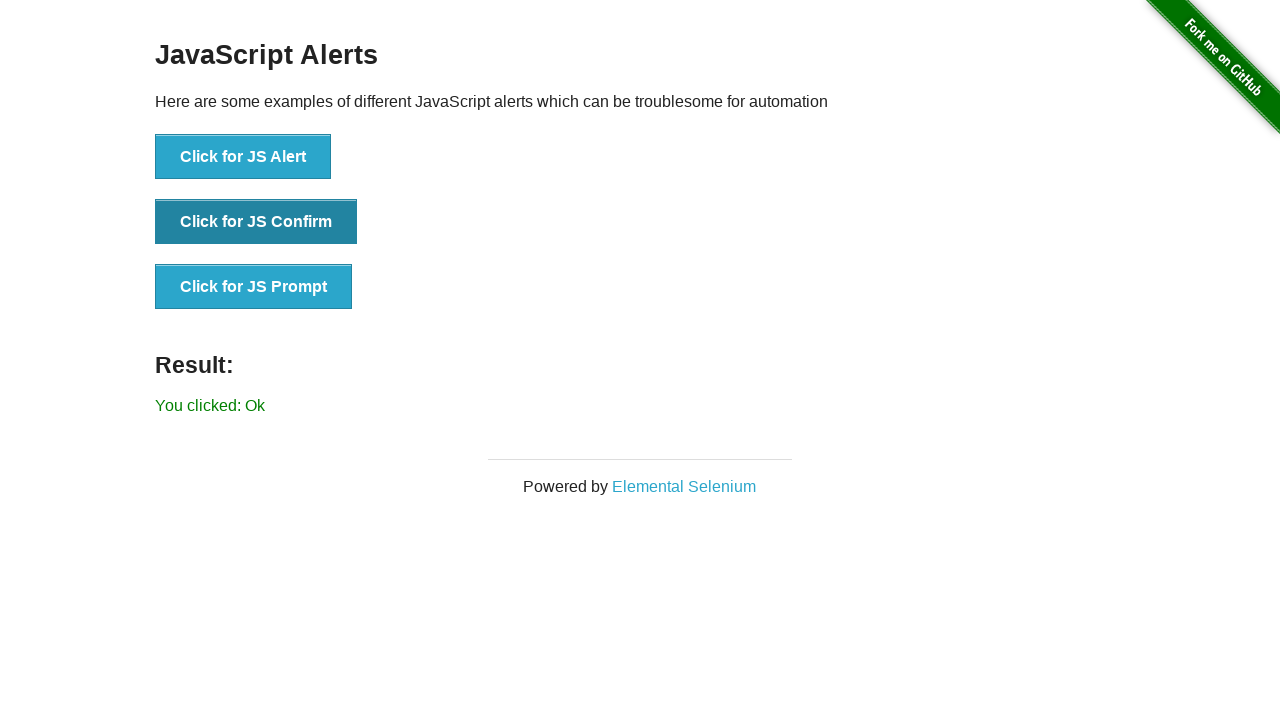